Tests browser navigation functionality including back, forward, and refresh operations across different pages

Starting URL: https://the-internet.herokuapp.com/

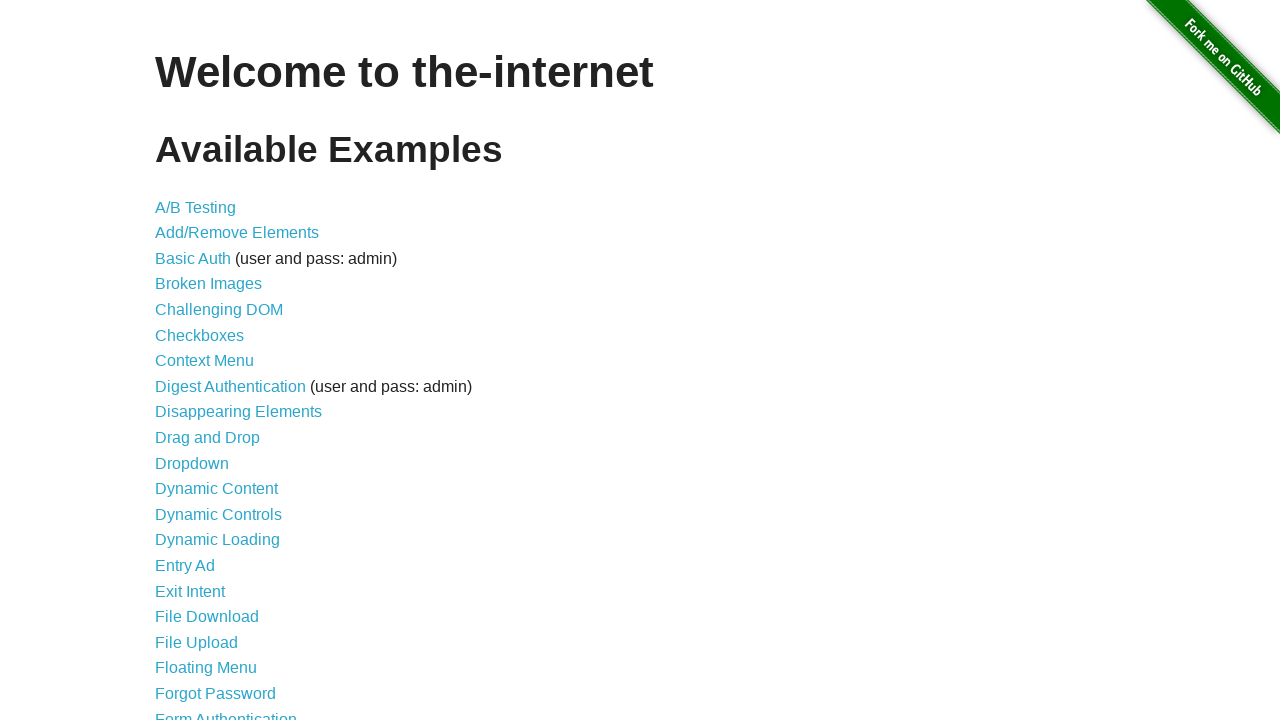

Navigated to javascript error page
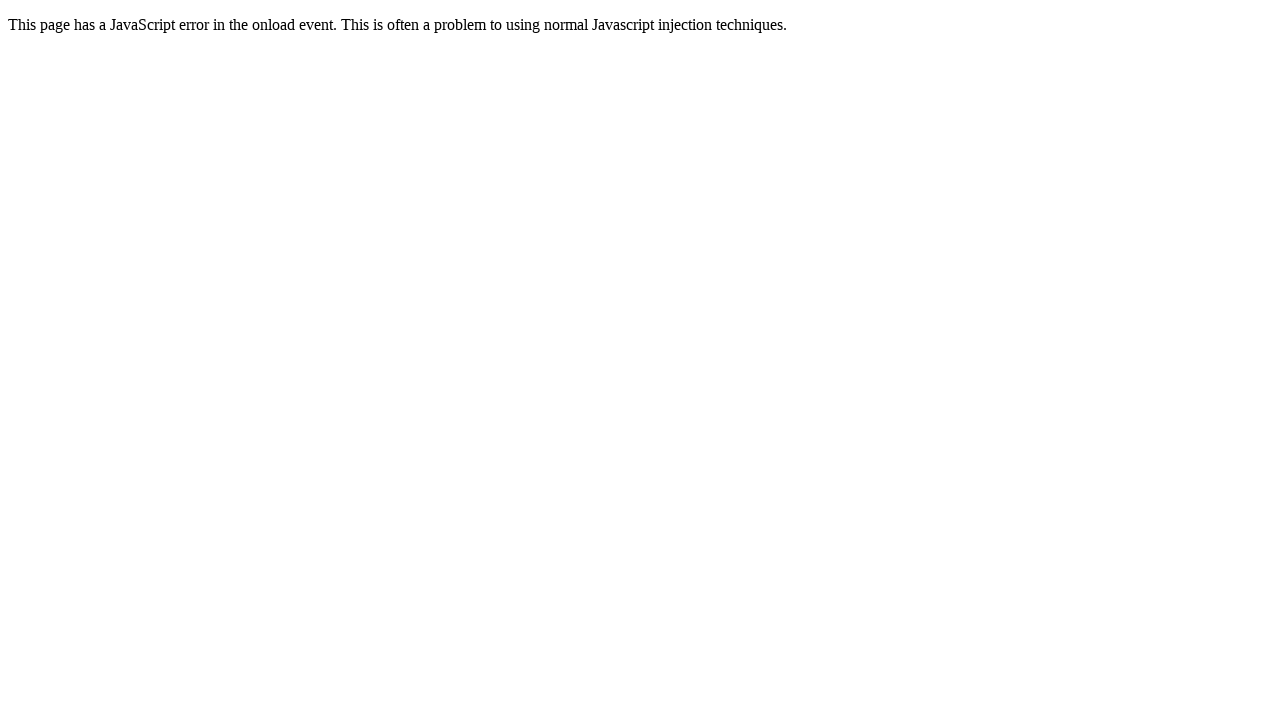

Navigated back to home page
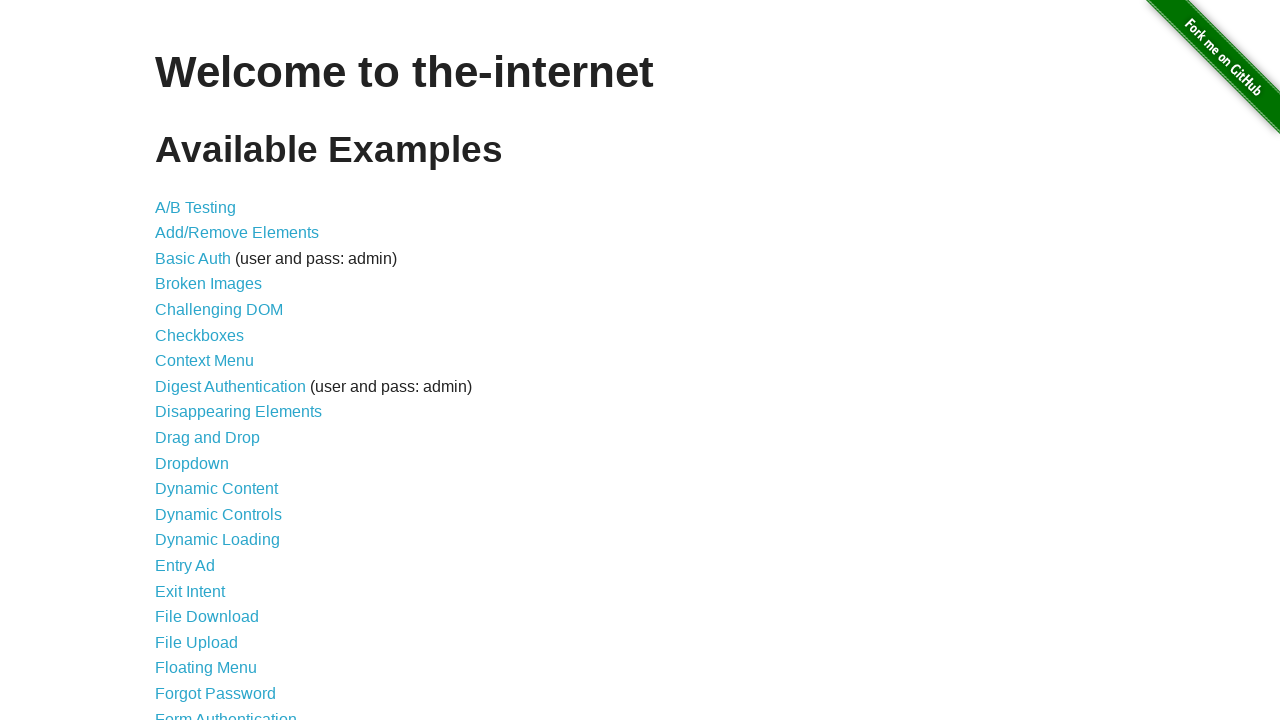

Navigated forward to javascript error page
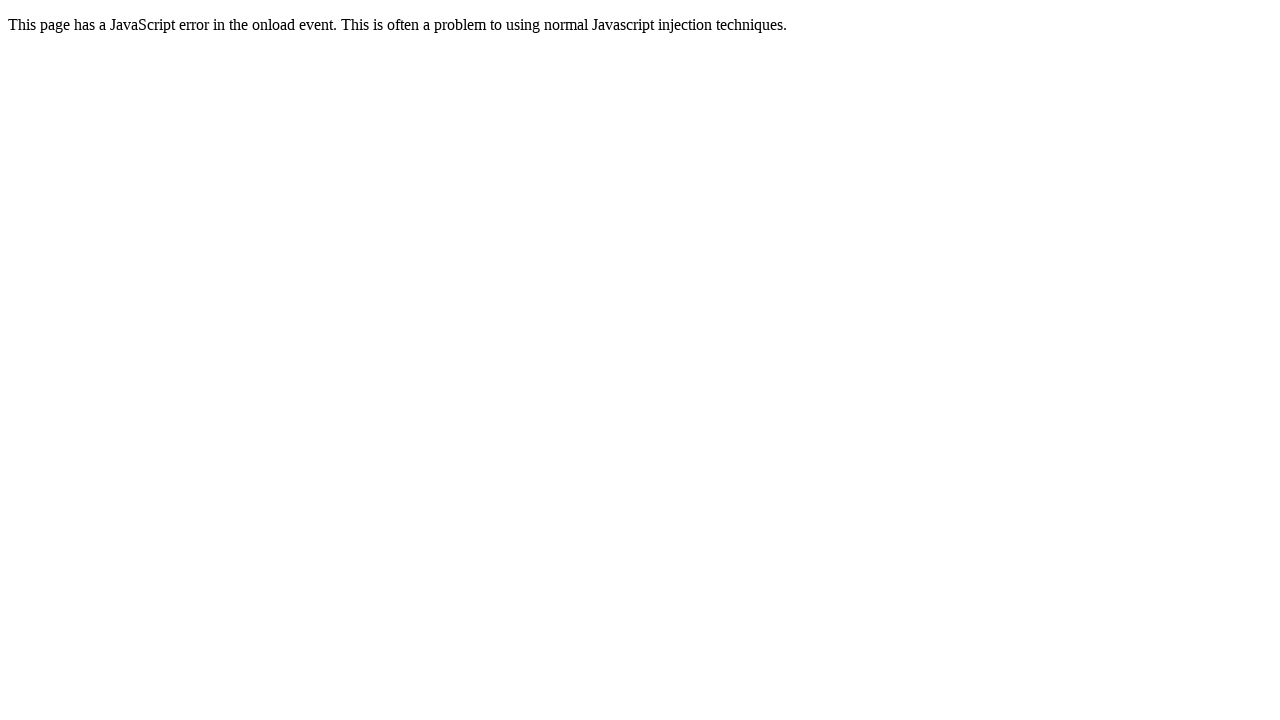

Navigated to entry ad page
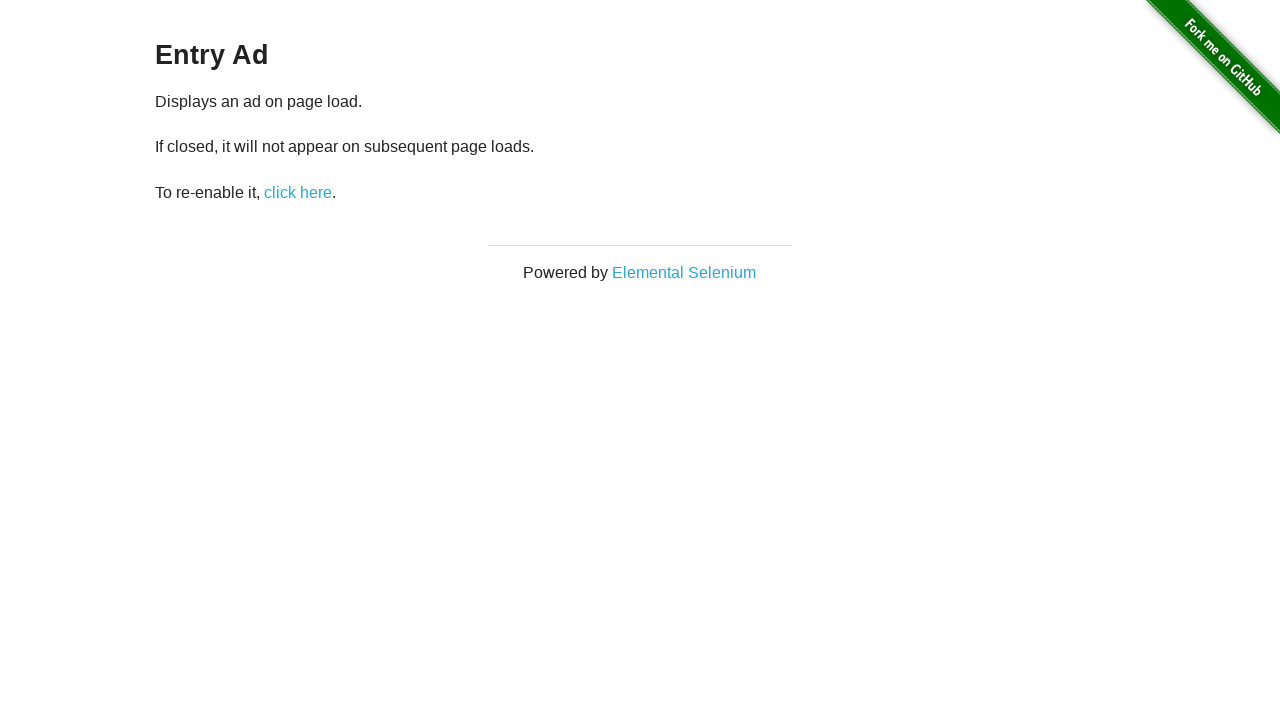

Refreshed the page to show ad again
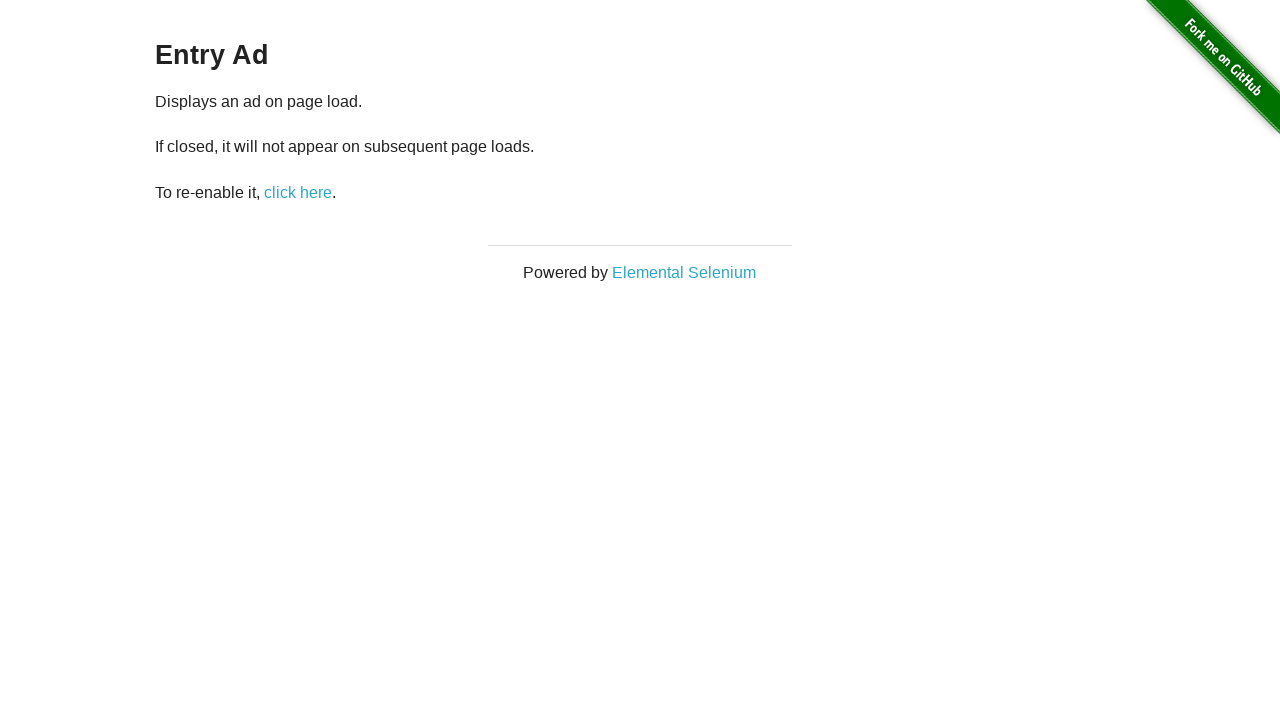

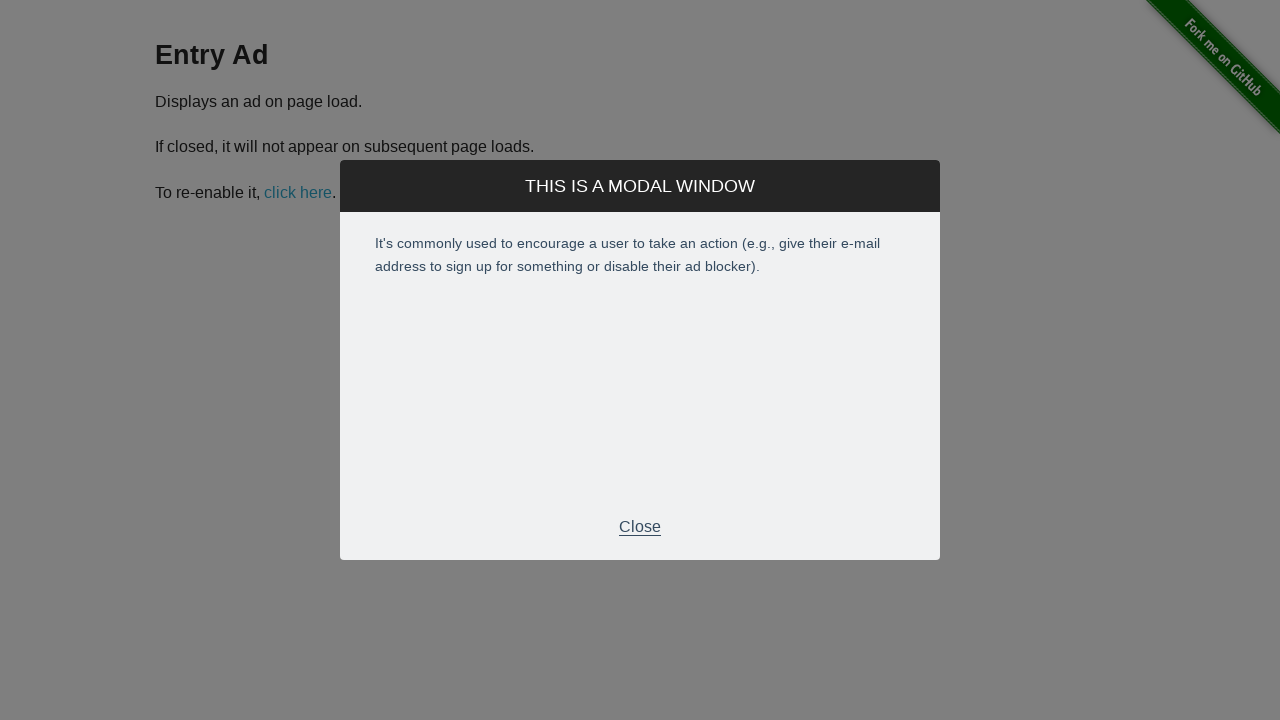